Tests selection behavior of checkbox and radio button elements by clicking them and verifying their selected states

Starting URL: https://automationfc.github.io/basic-form/index.html

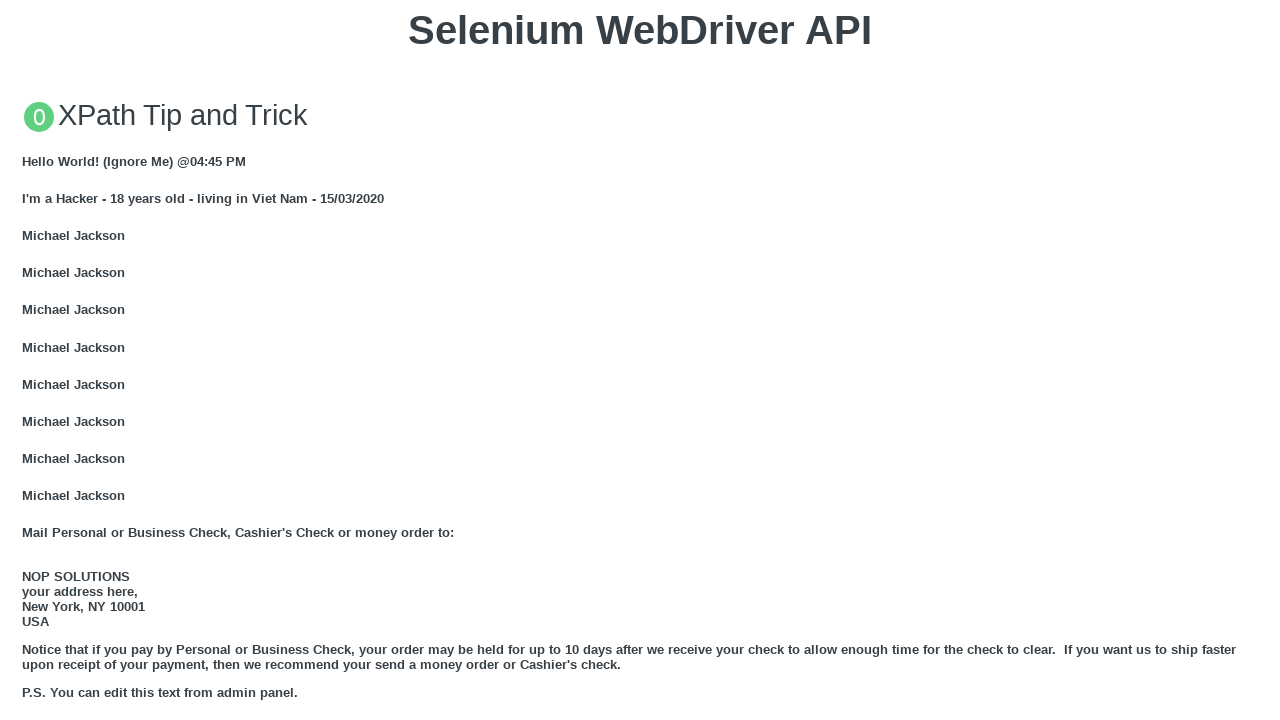

Clicked on Java checkbox at (28, 361) on #java
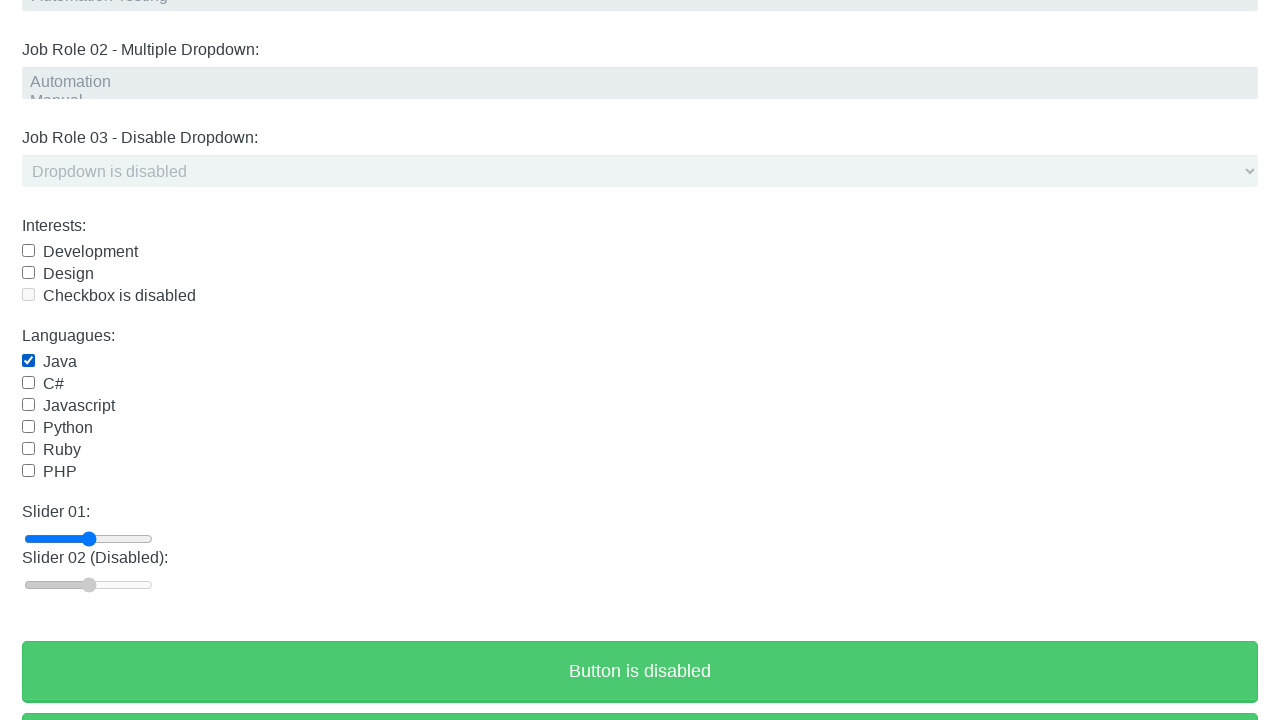

Clicked on Age Under 18 radio button at (28, 360) on #under_18
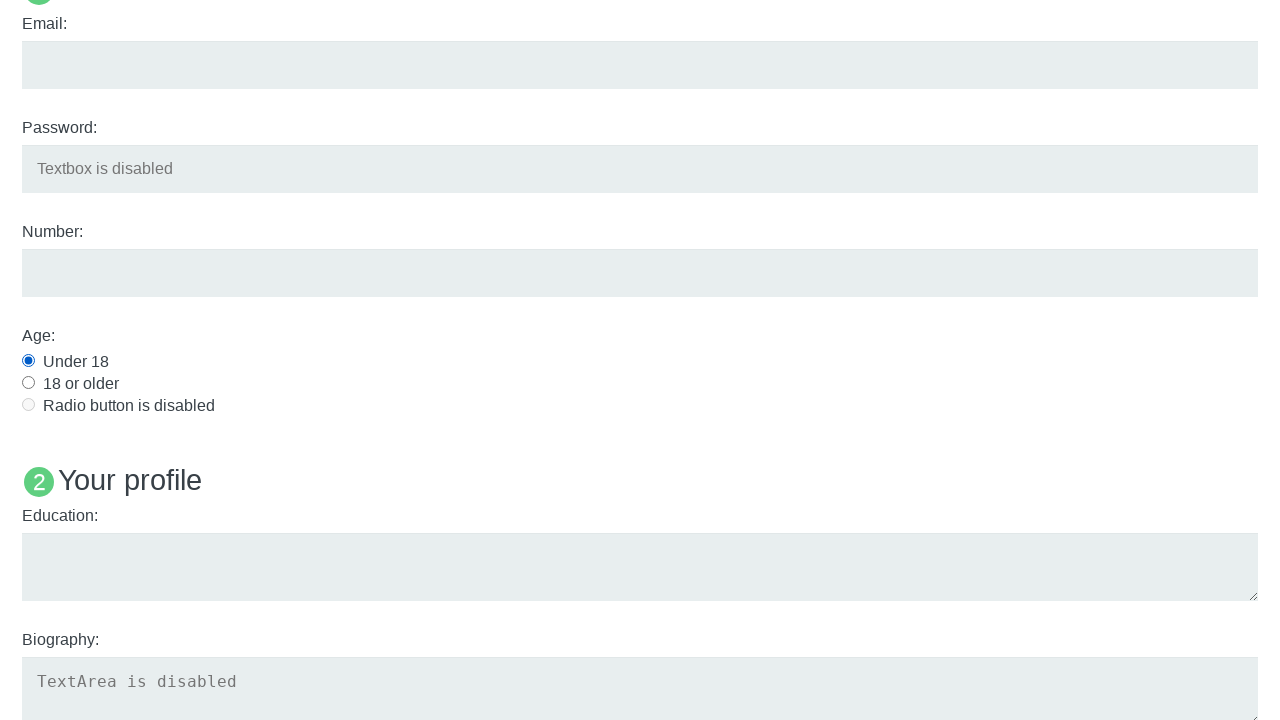

Verified Java checkbox is selected
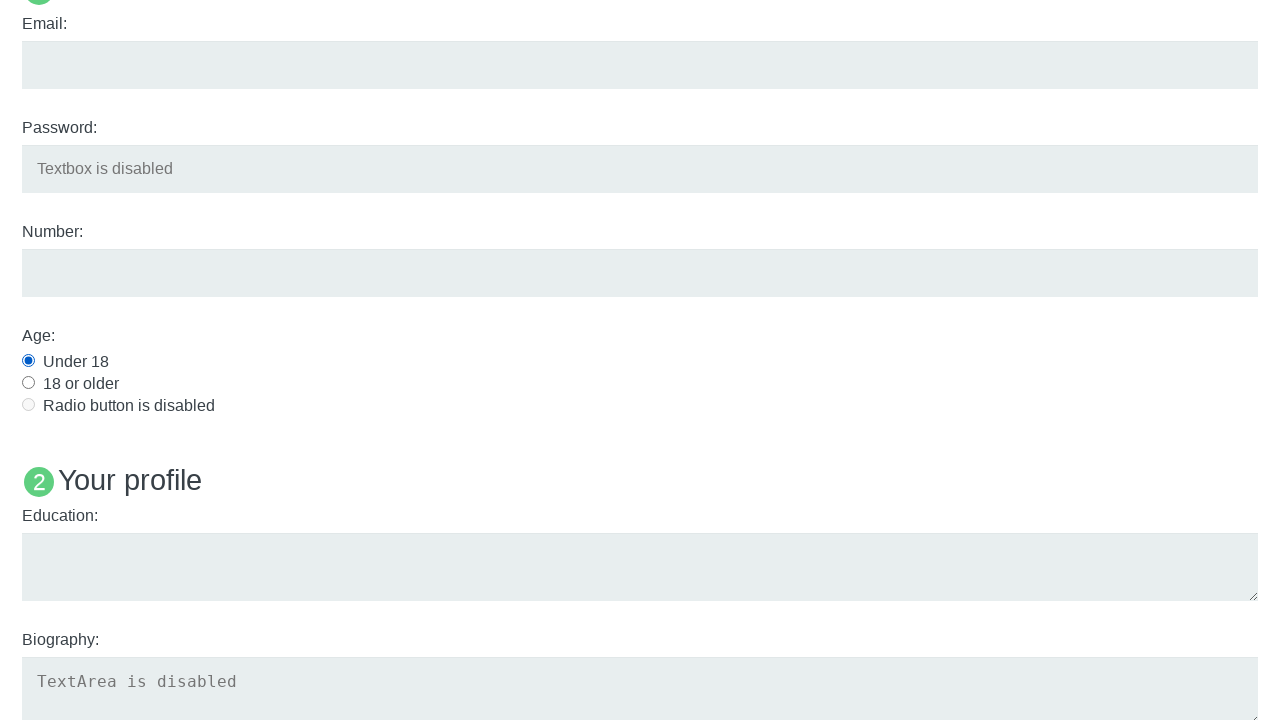

Verified Age Under 18 radio button is selected
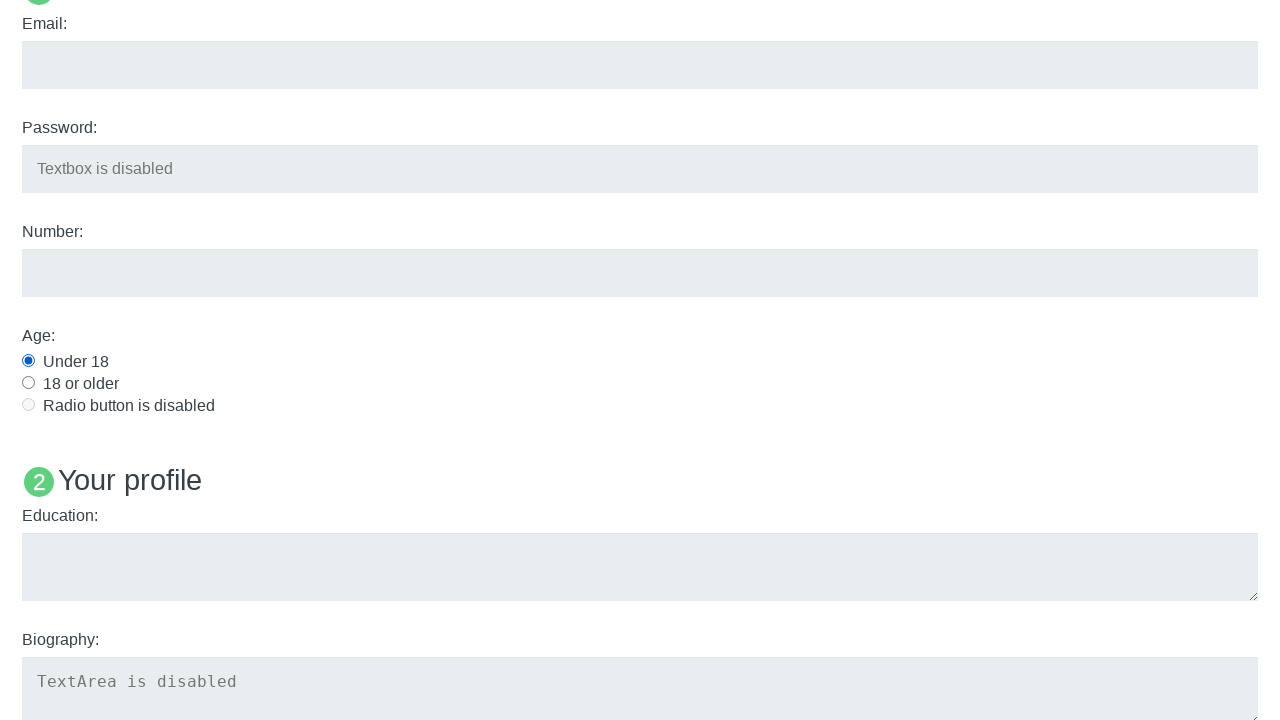

Clicked on Java checkbox again to test toggle behavior at (28, 361) on #java
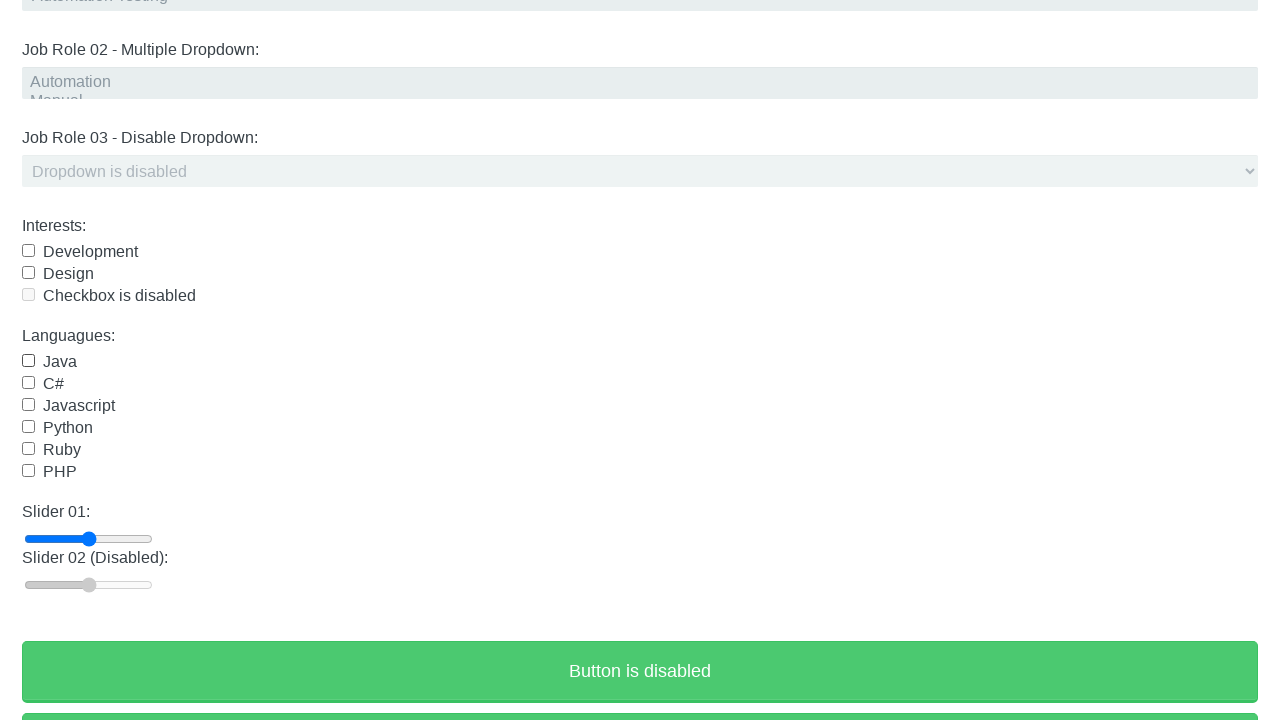

Clicked on Age Under 18 radio button again at (28, 360) on #under_18
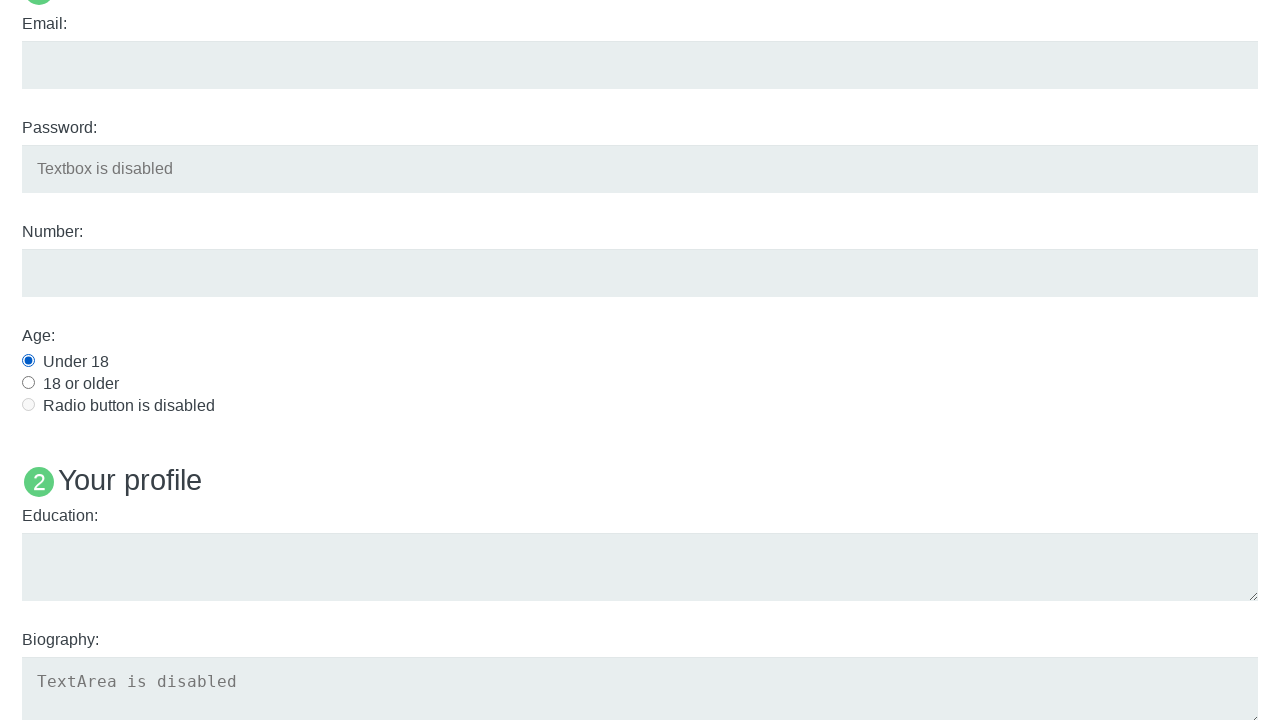

Retrieved Java checkbox selected state after second click
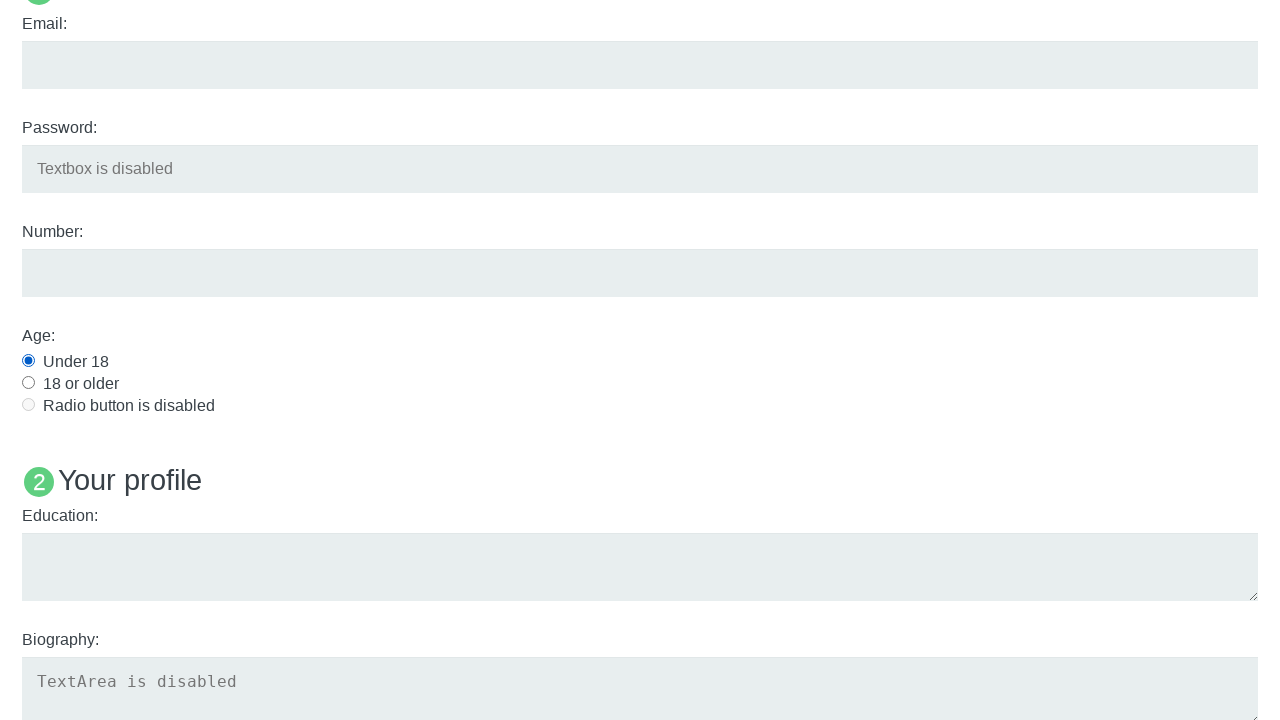

Retrieved Age Under 18 radio button selected state after second click
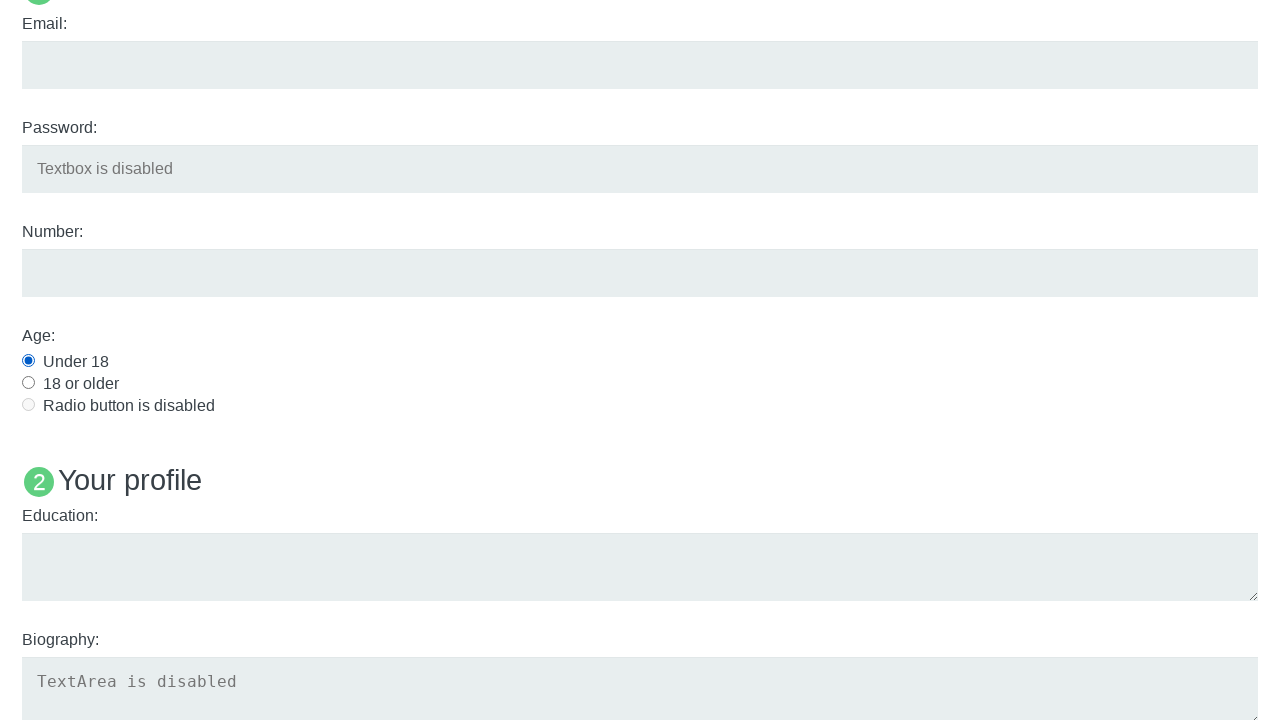

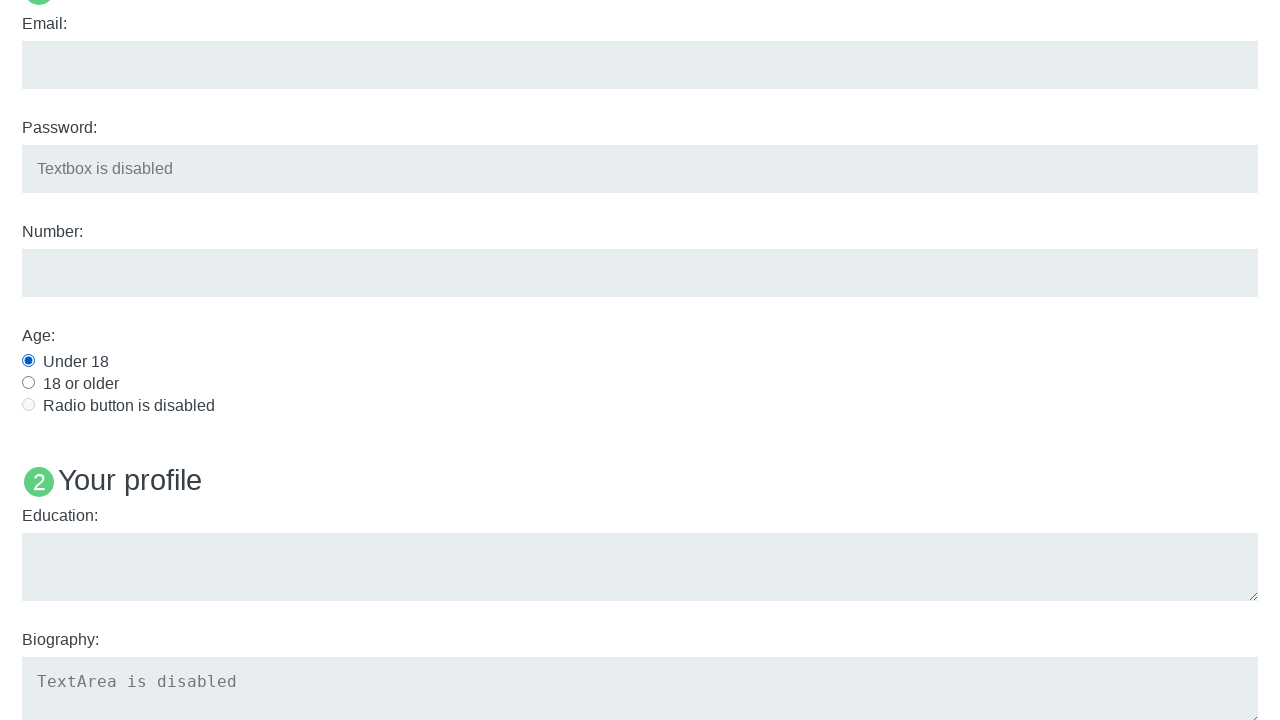